Navigates to the Buttons documentation page and verifies the h1 heading is present

Starting URL: https://flowbite-svelte.com/docs/components/buttons

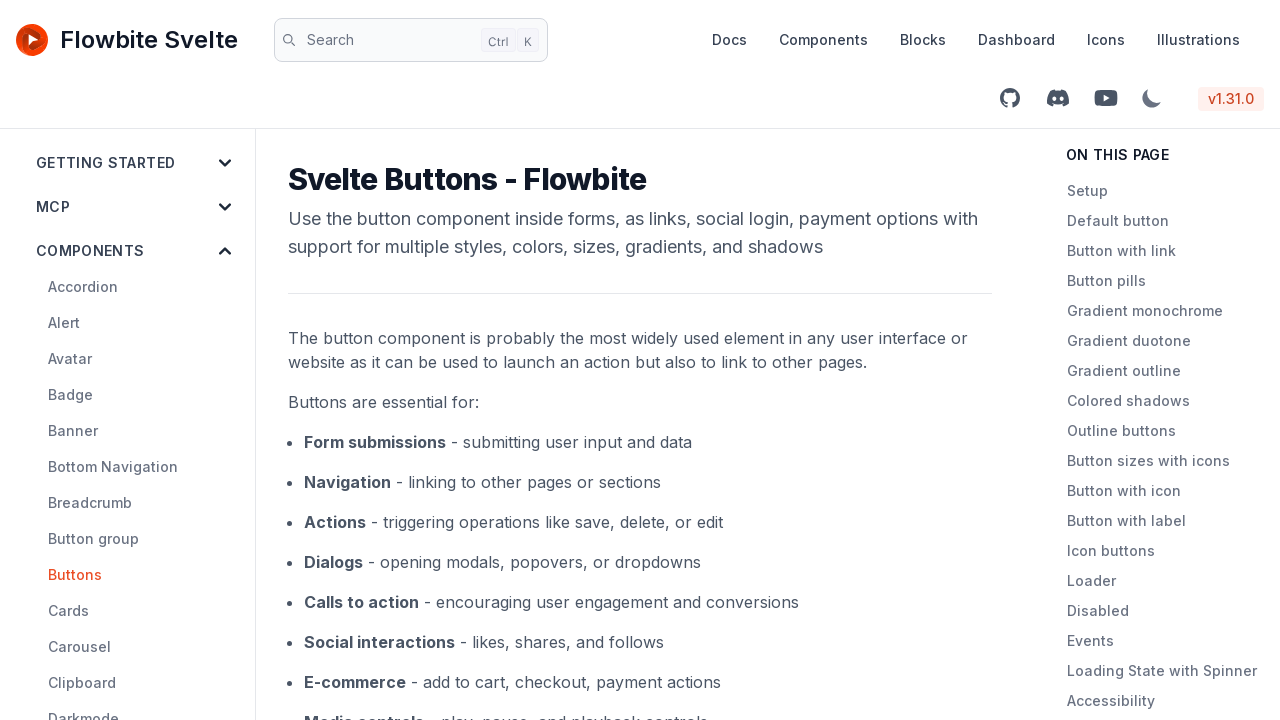

Navigated to Buttons documentation page
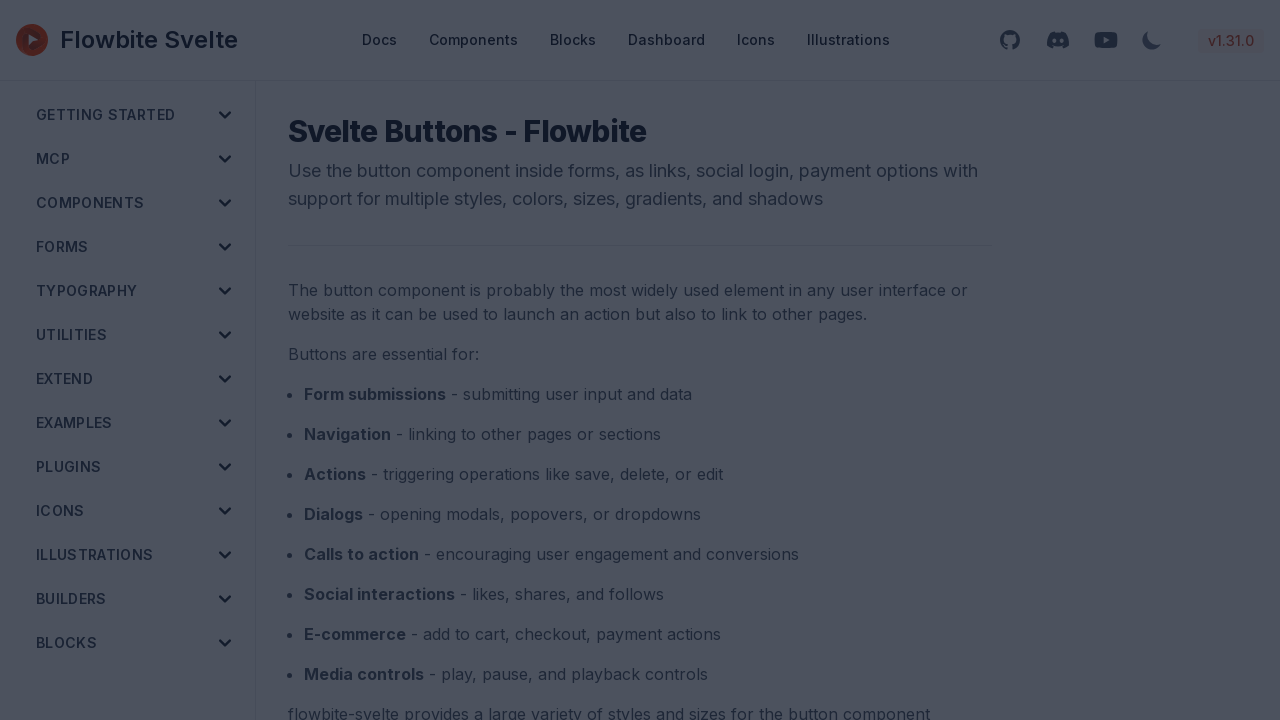

H1 heading loaded on page
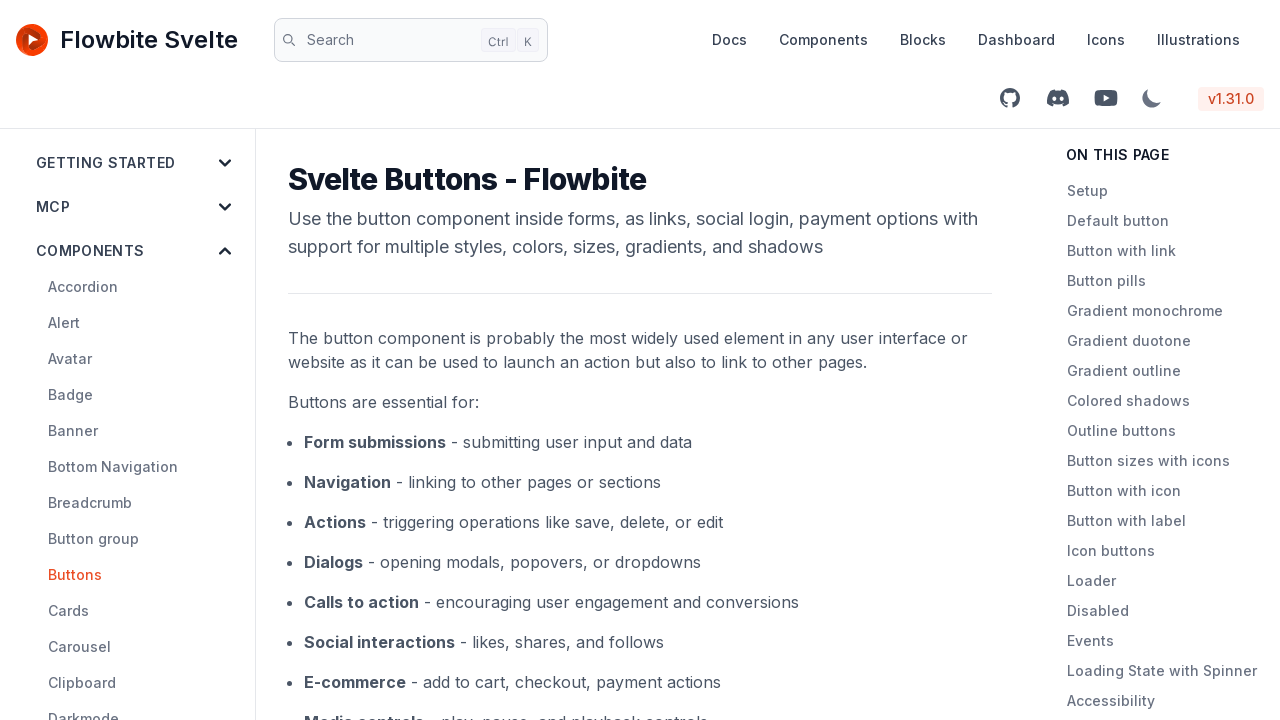

Verified h1 heading is present
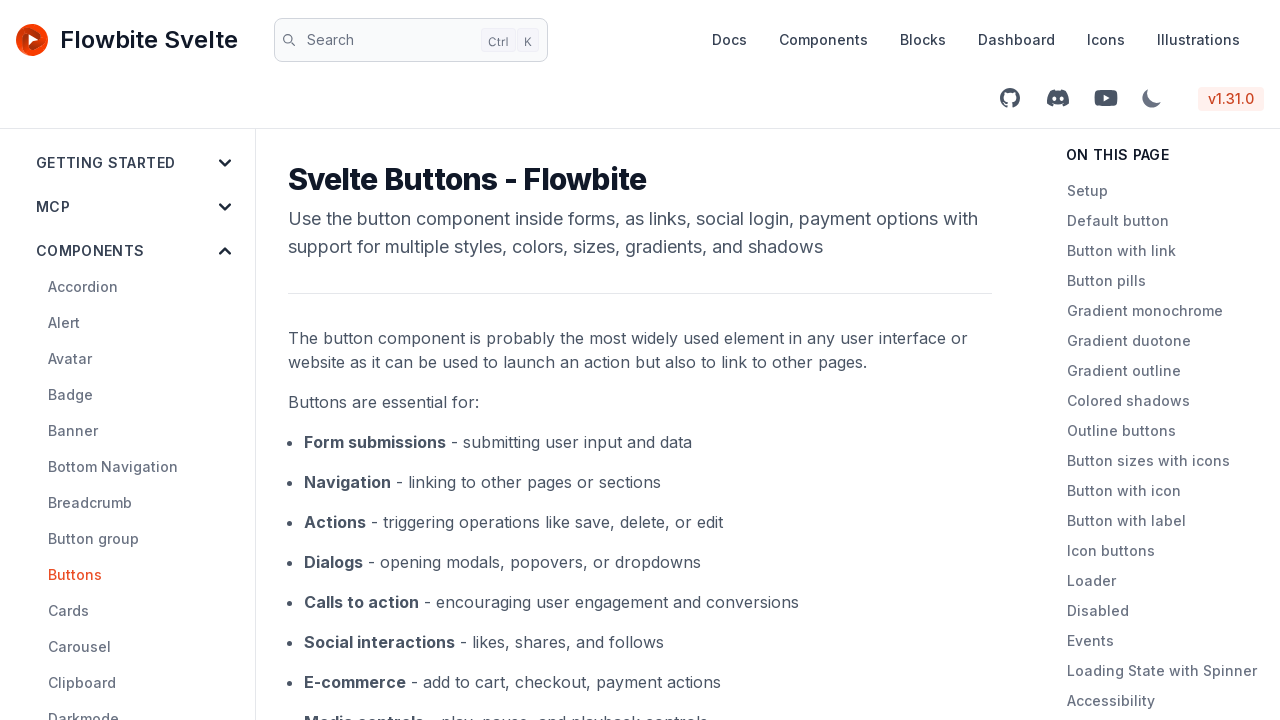

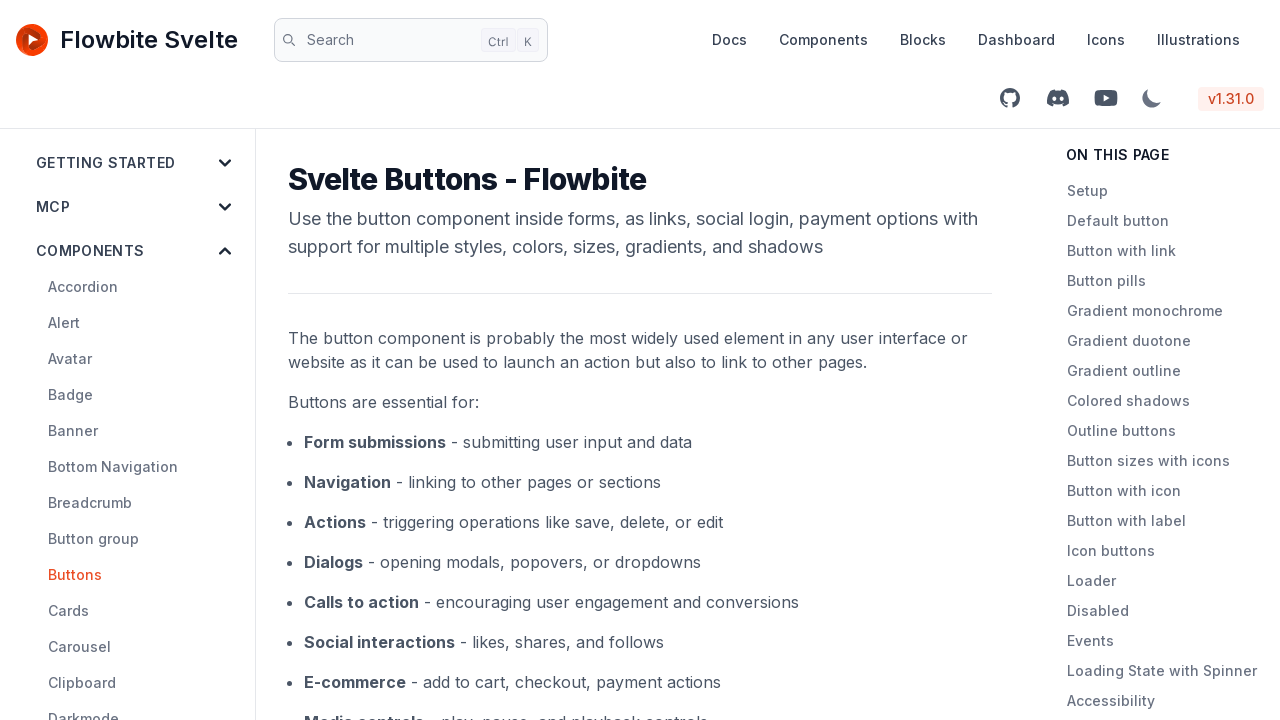